Tests JavaScript Prompt dialog handling by clicking a button, entering text into the prompt, and accepting it

Starting URL: https://the-internet.herokuapp.com/javascript_alerts

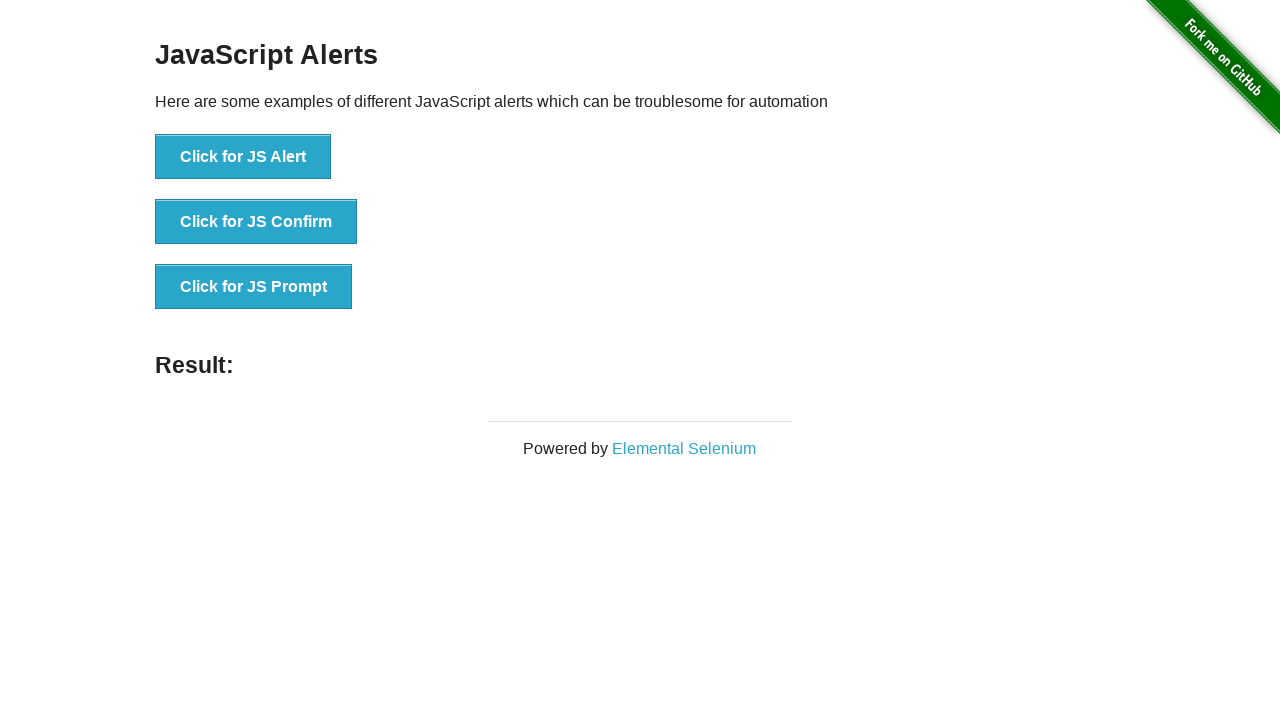

Set up dialog handler to accept prompt with text 'Merhaba TestNG'
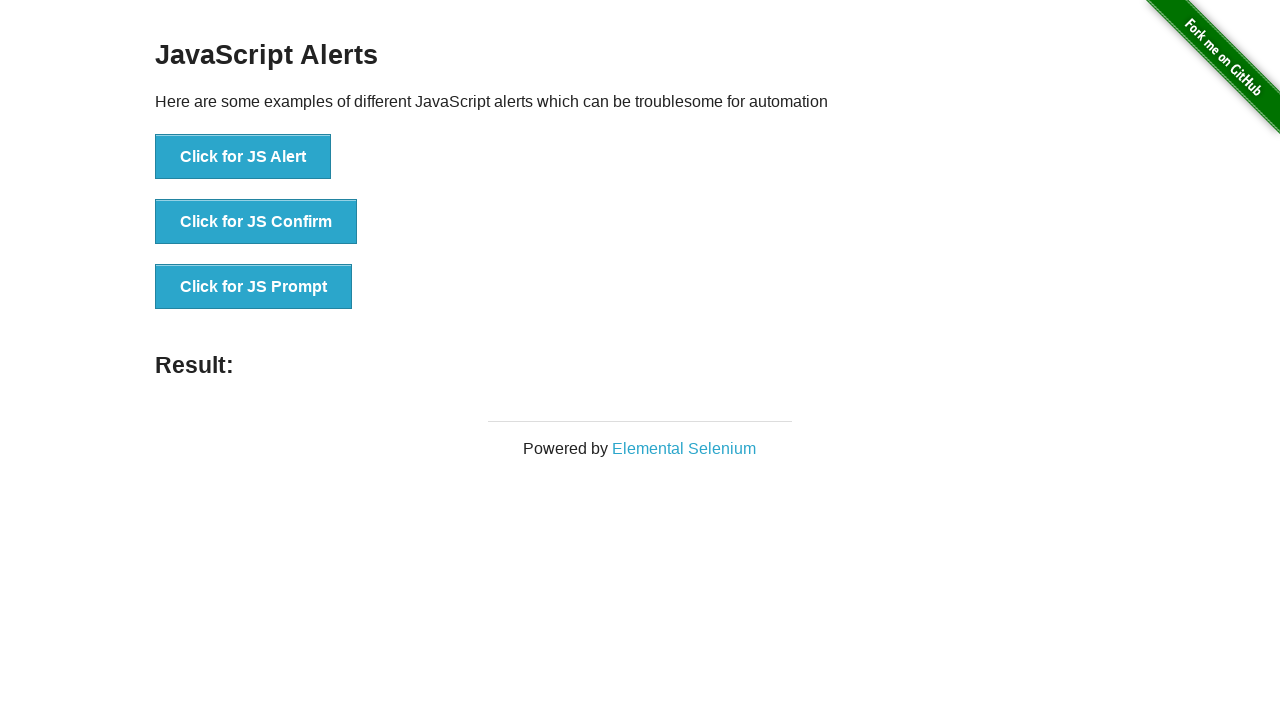

Clicked button to trigger JavaScript prompt dialog at (254, 287) on xpath=//button[@onclick='jsPrompt()']
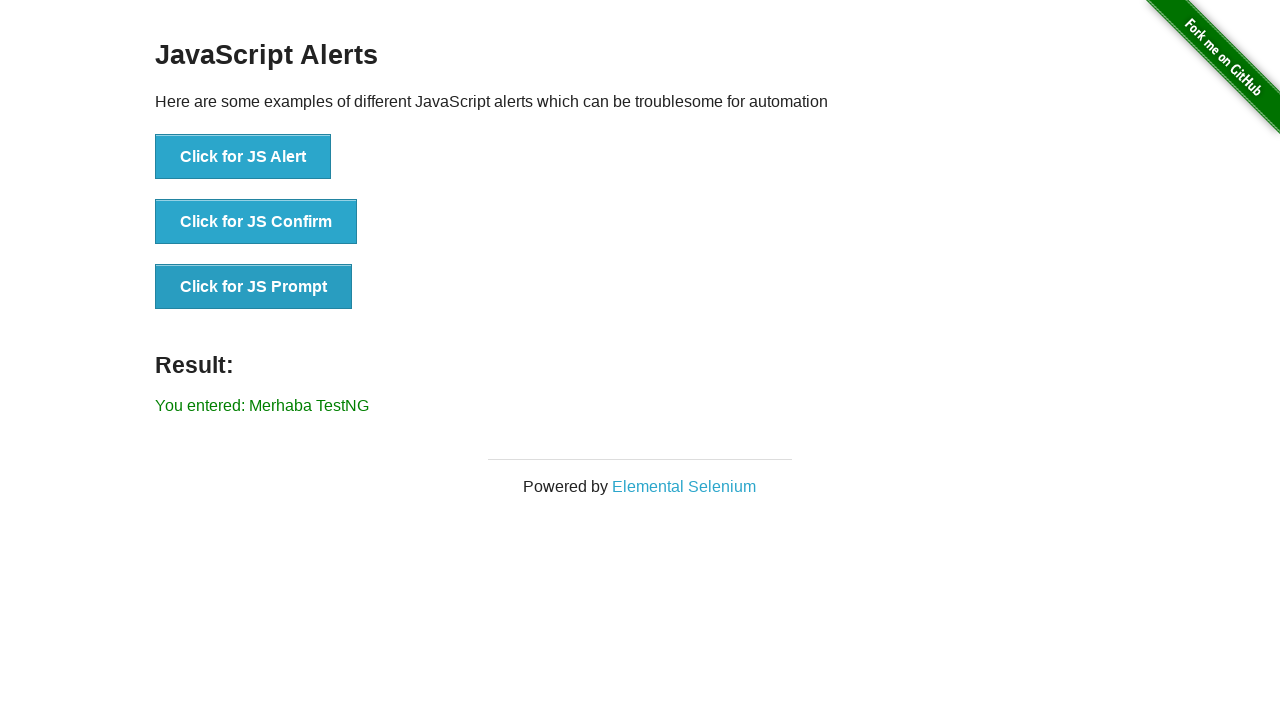

Result element loaded after prompt was accepted
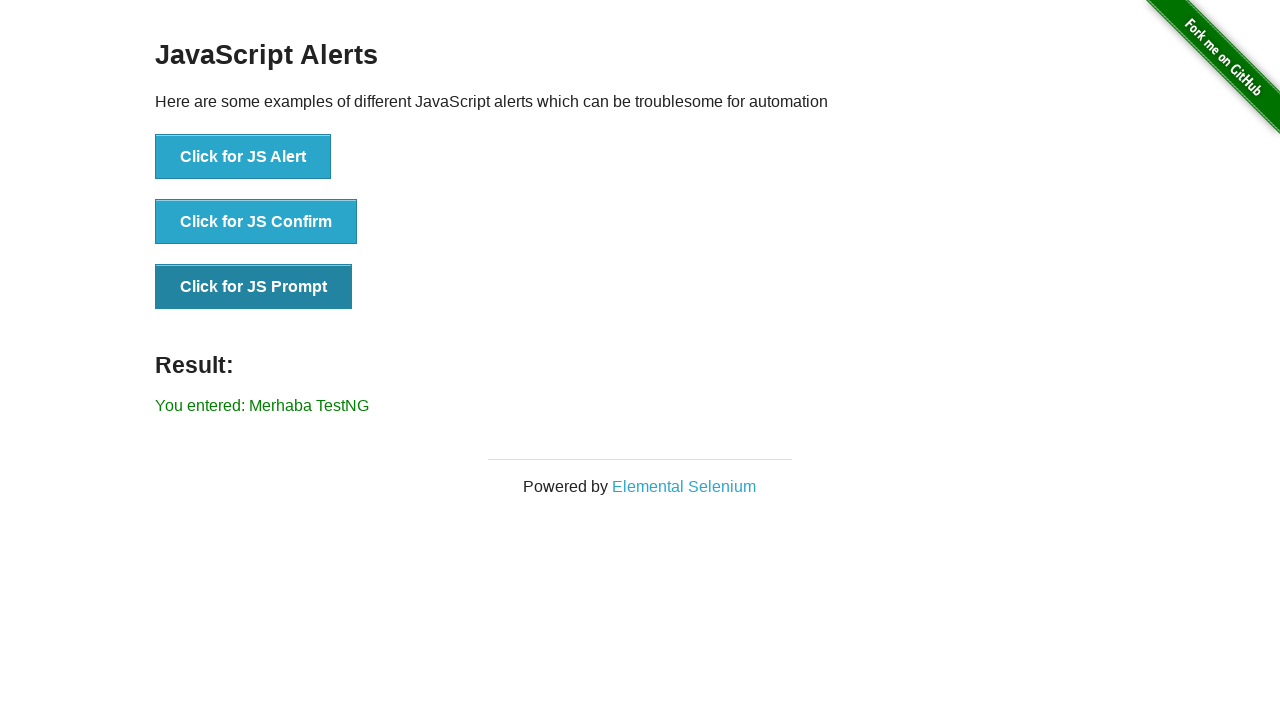

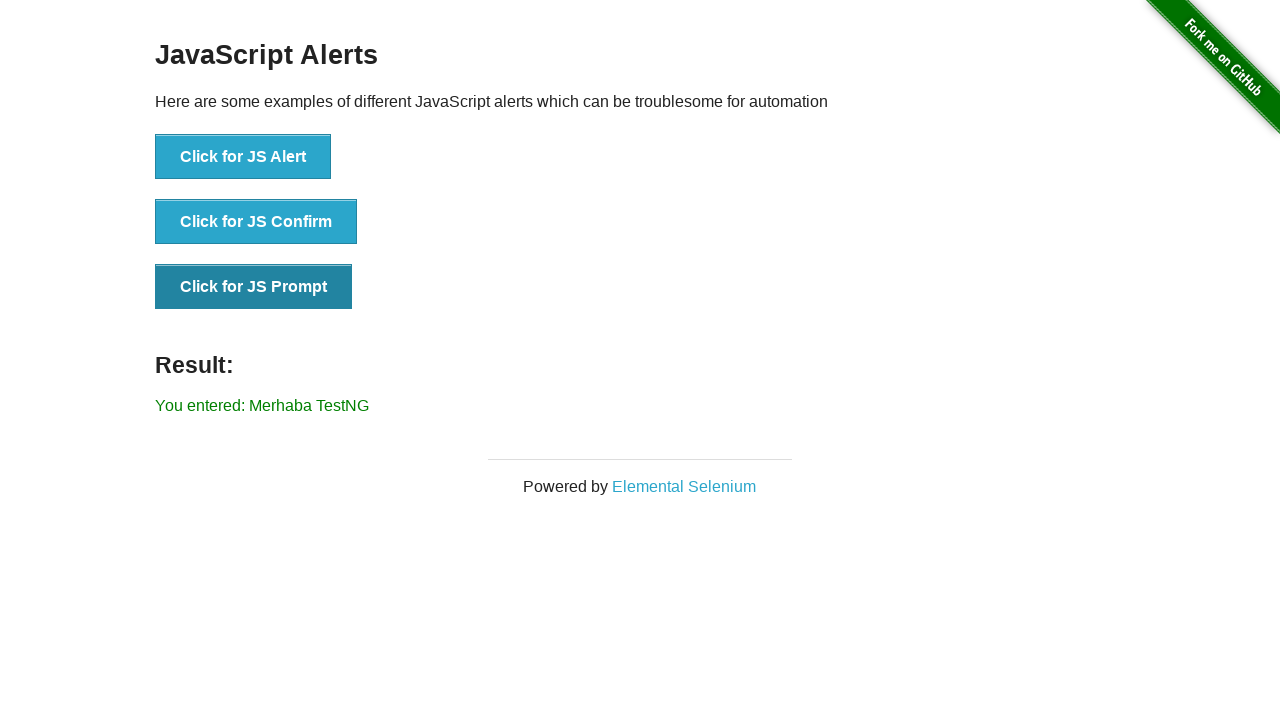